Tests the sorting functionality and pagination on a table by clicking "Top Deals", sorting a column, verifying sort order, and navigating through pages to find specific items

Starting URL: https://rahulshettyacademy.com/seleniumPractise/#/

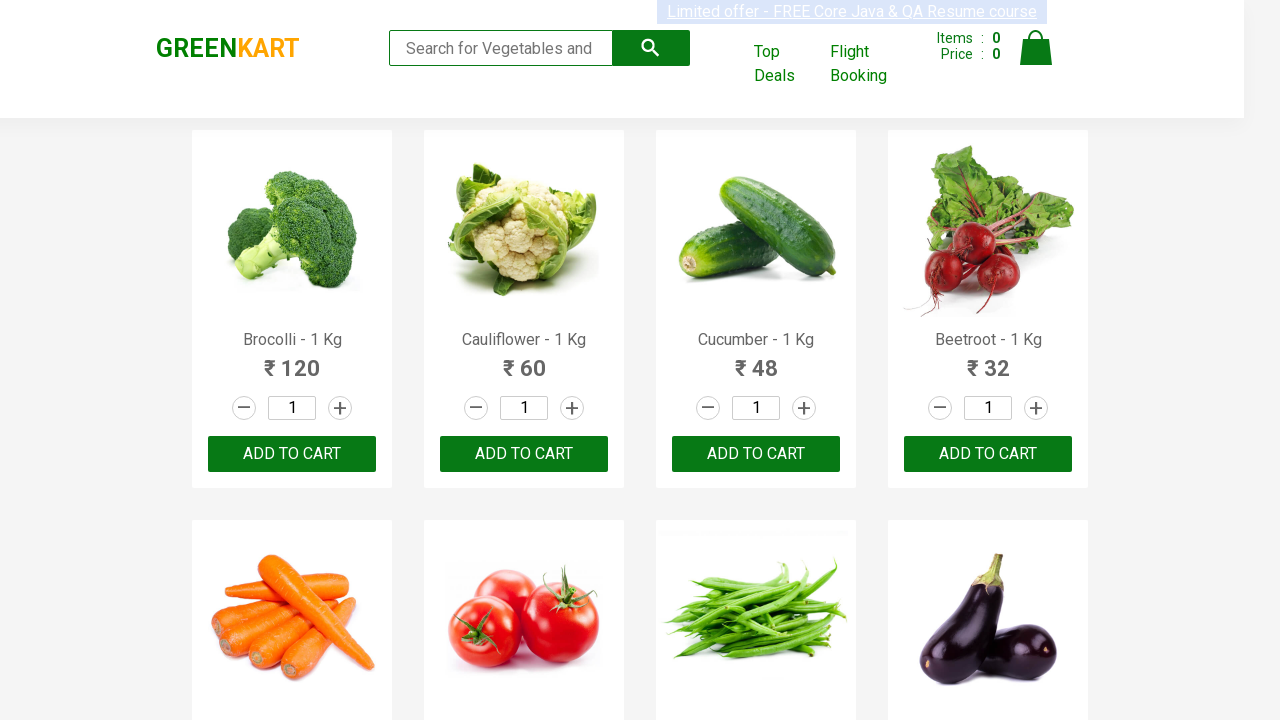

Clicked 'Top Deals' link to open new window at (787, 64) on xpath=//a[.='Top Deals']
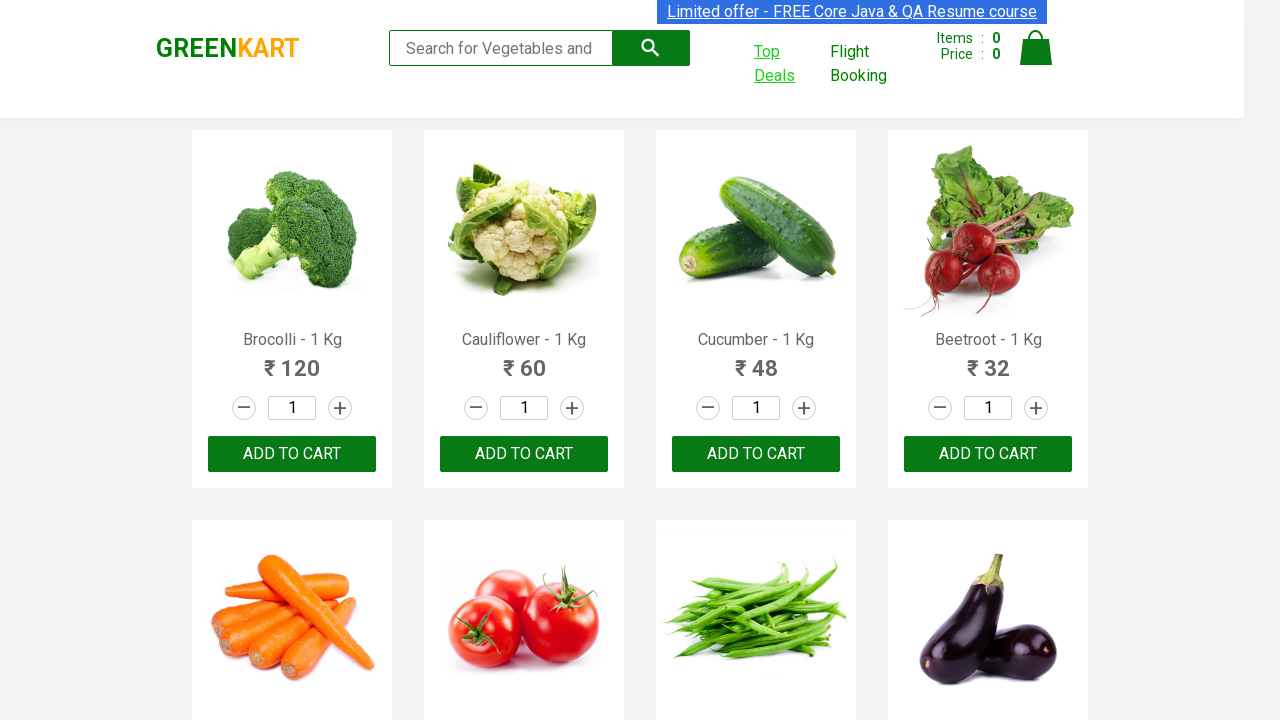

New page/window opened from Top Deals link
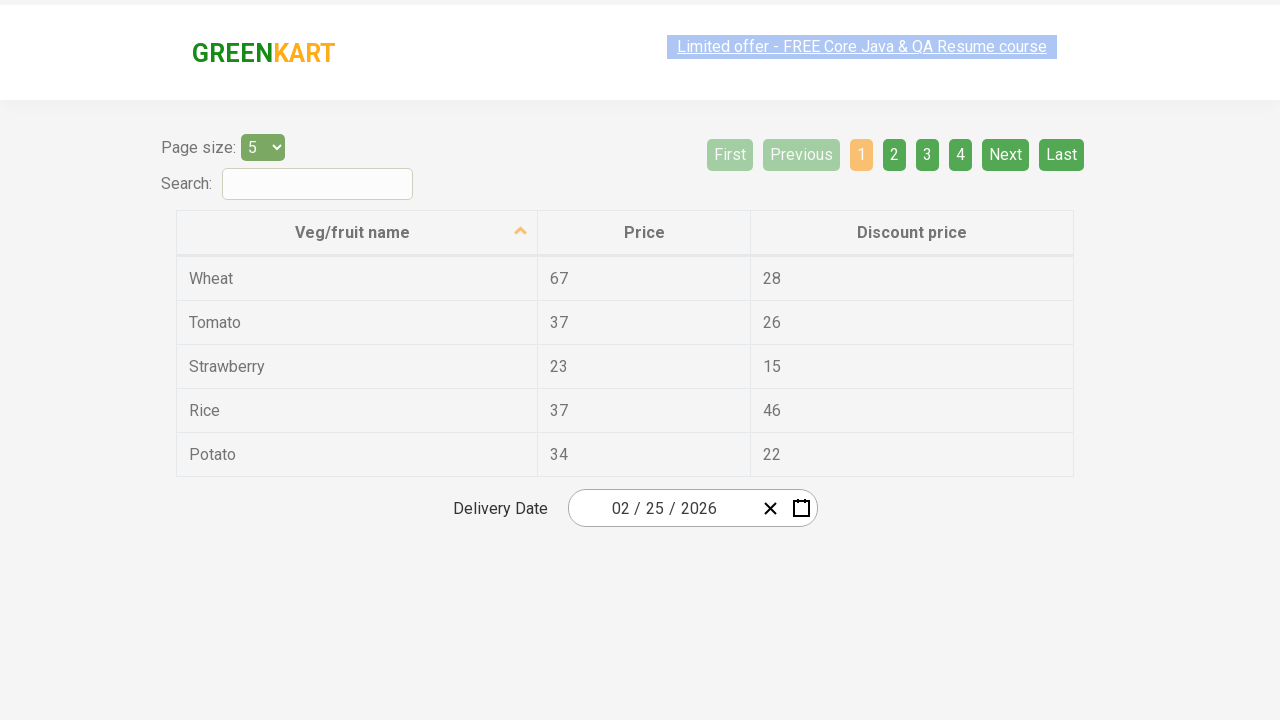

New page fully loaded
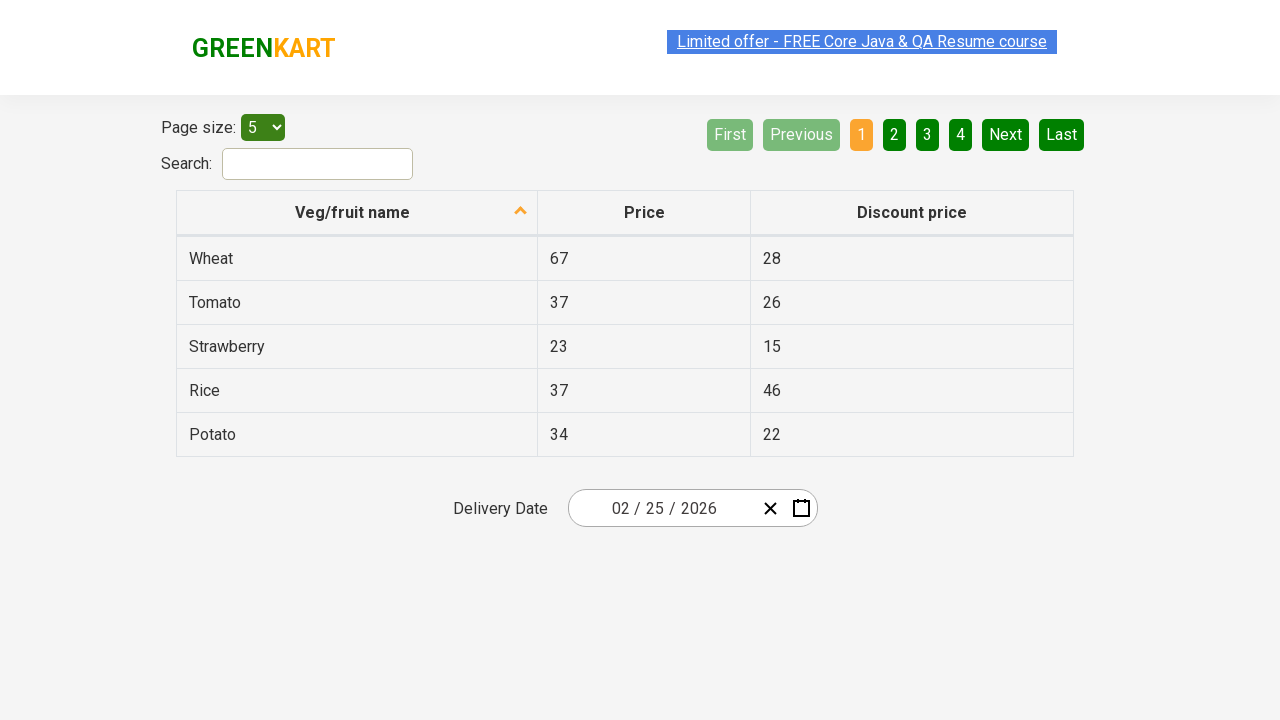

Clicked first column header to sort at (357, 213) on tr th:first-child
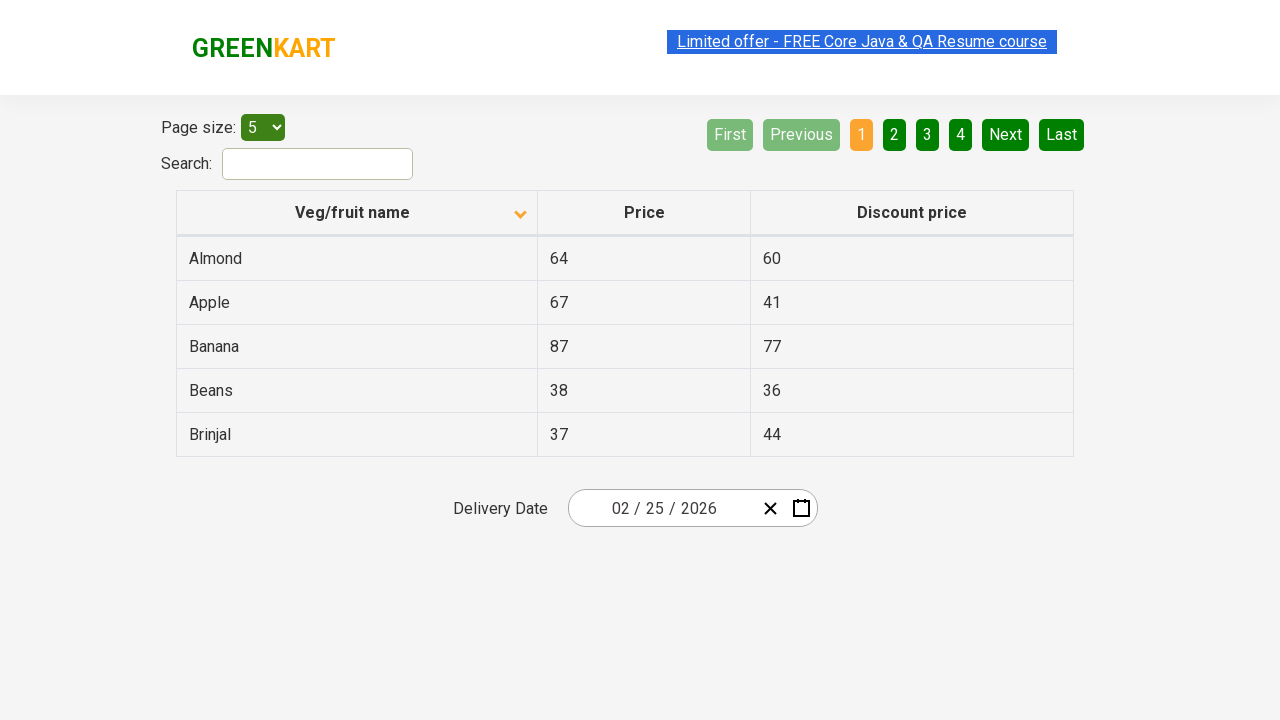

Retrieved all elements from first column
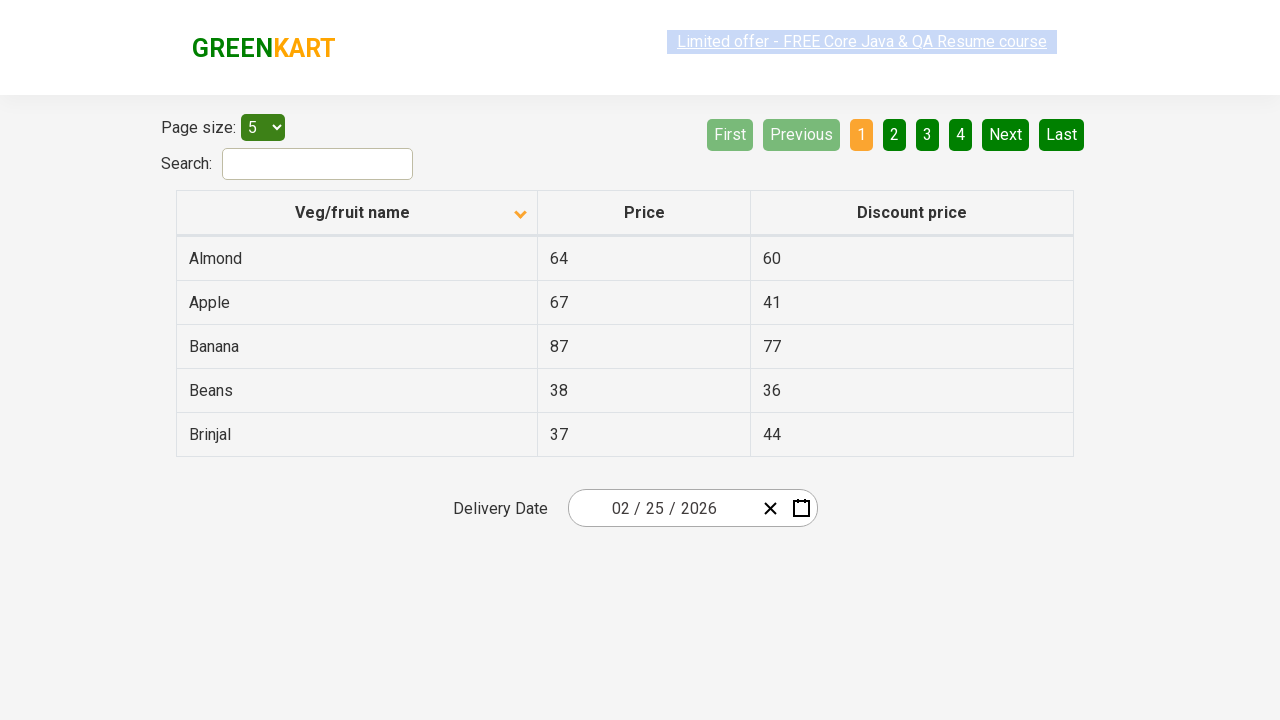

Extracted 5 items from first column
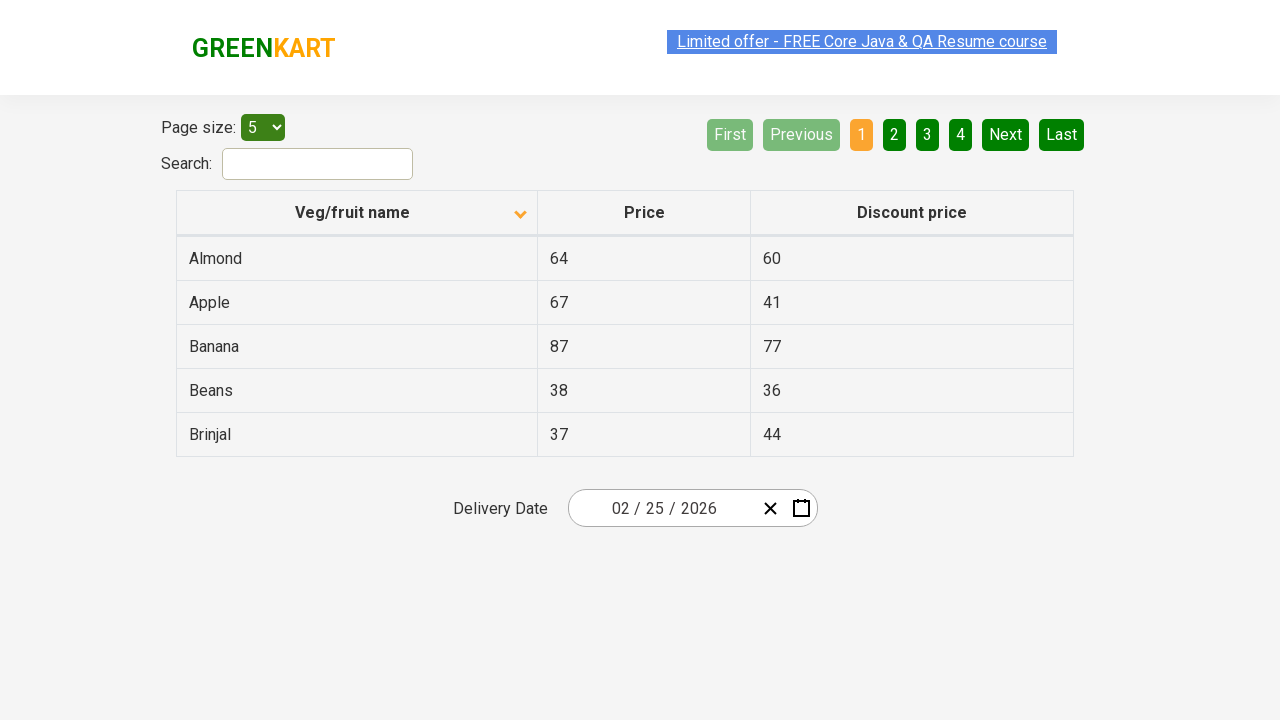

Verified that column is properly sorted in ascending order
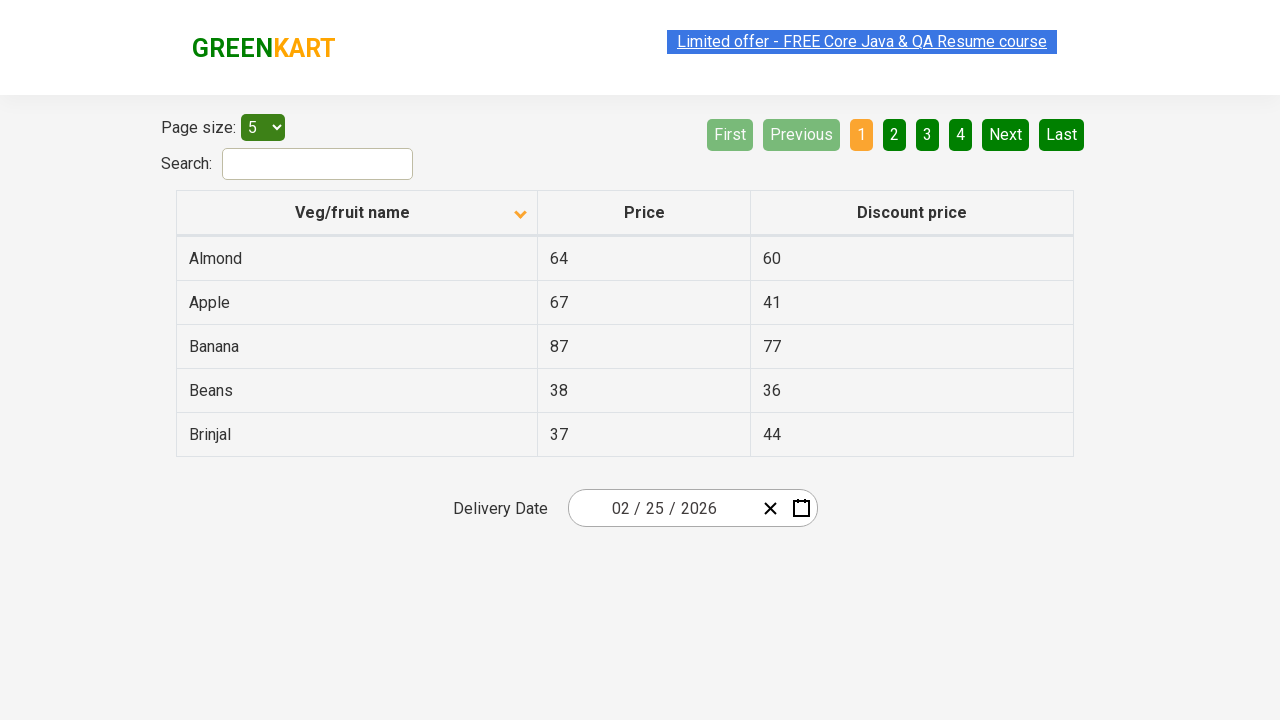

Located Banana element in the table
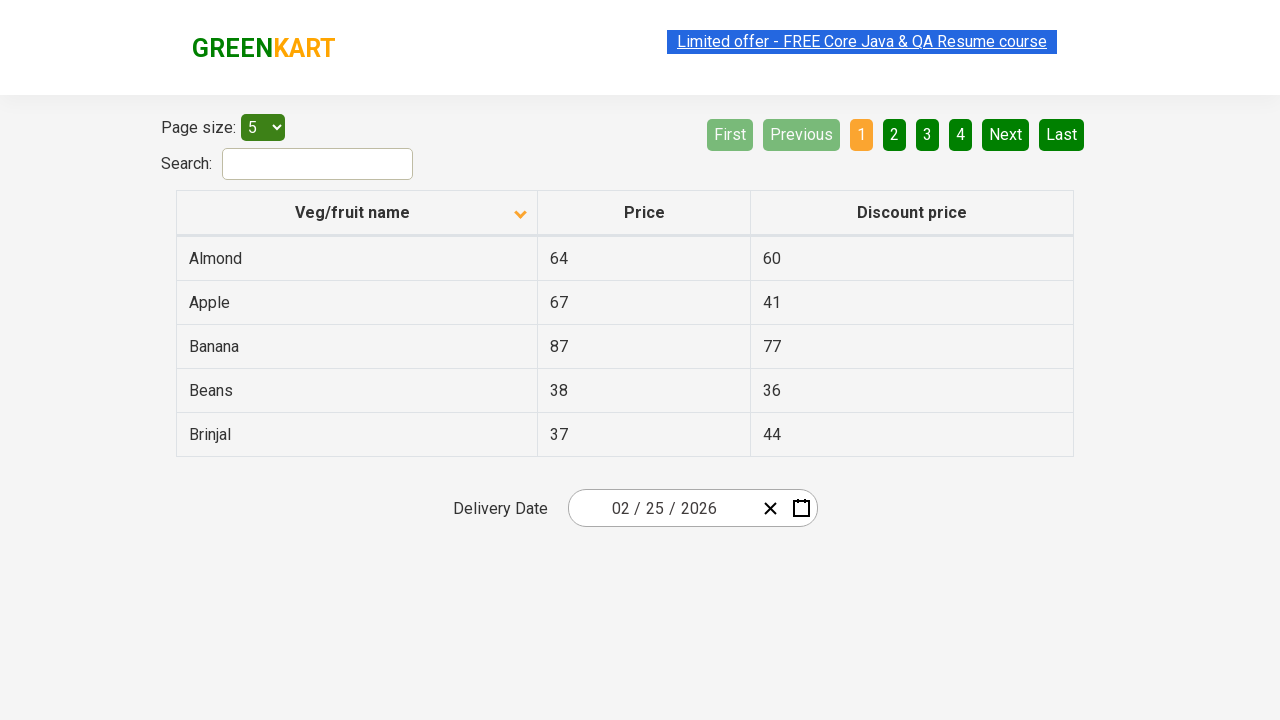

Retrieved Banana price: 87
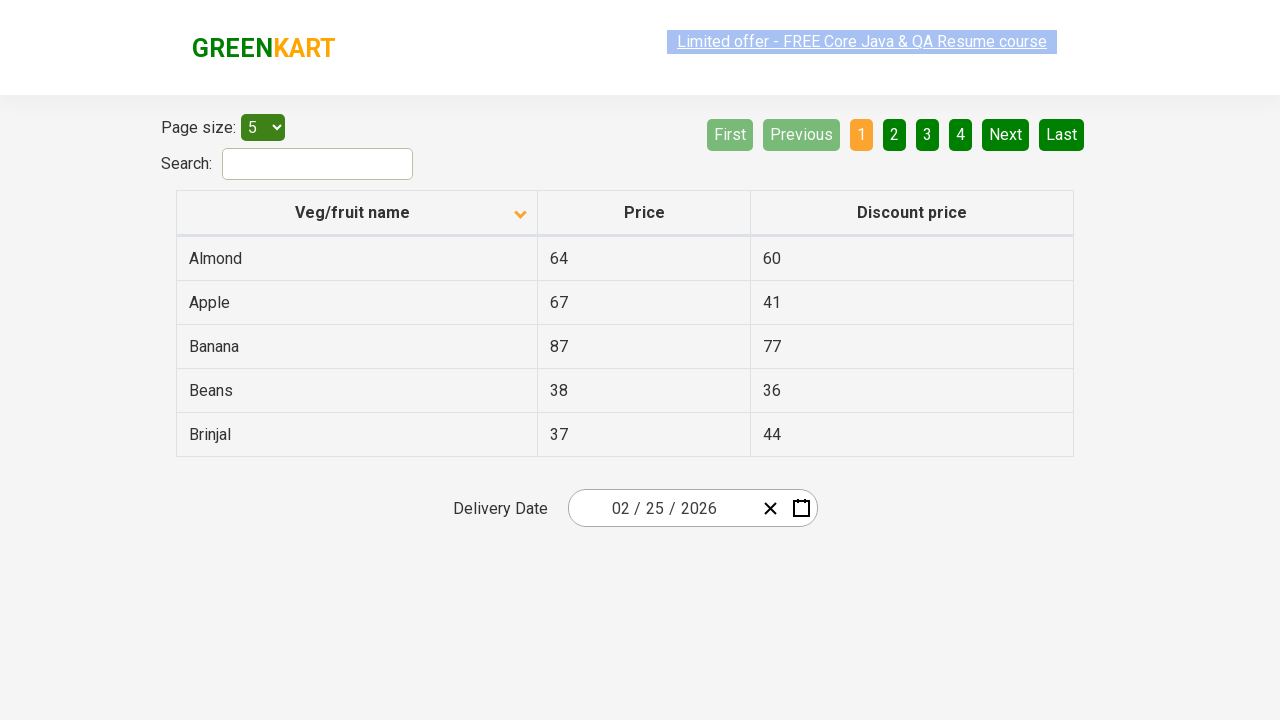

Searched for Rice element in current page
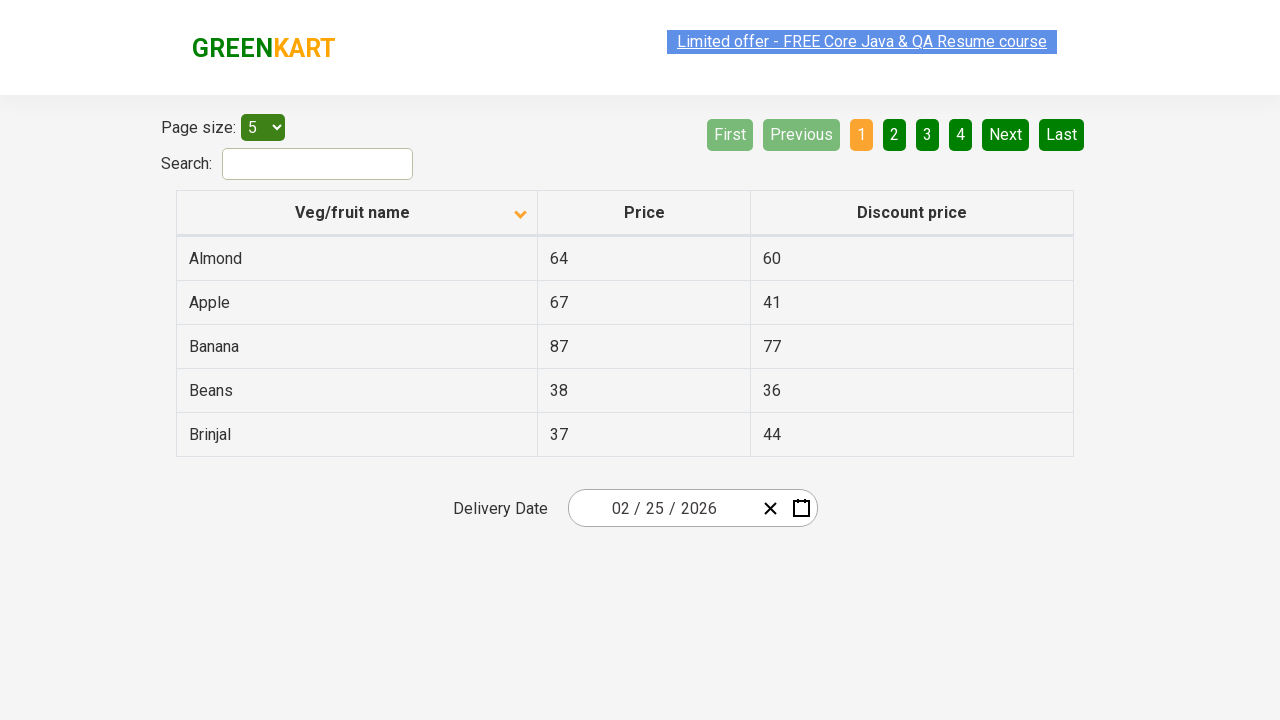

Rice not found on current page, checking for Next button
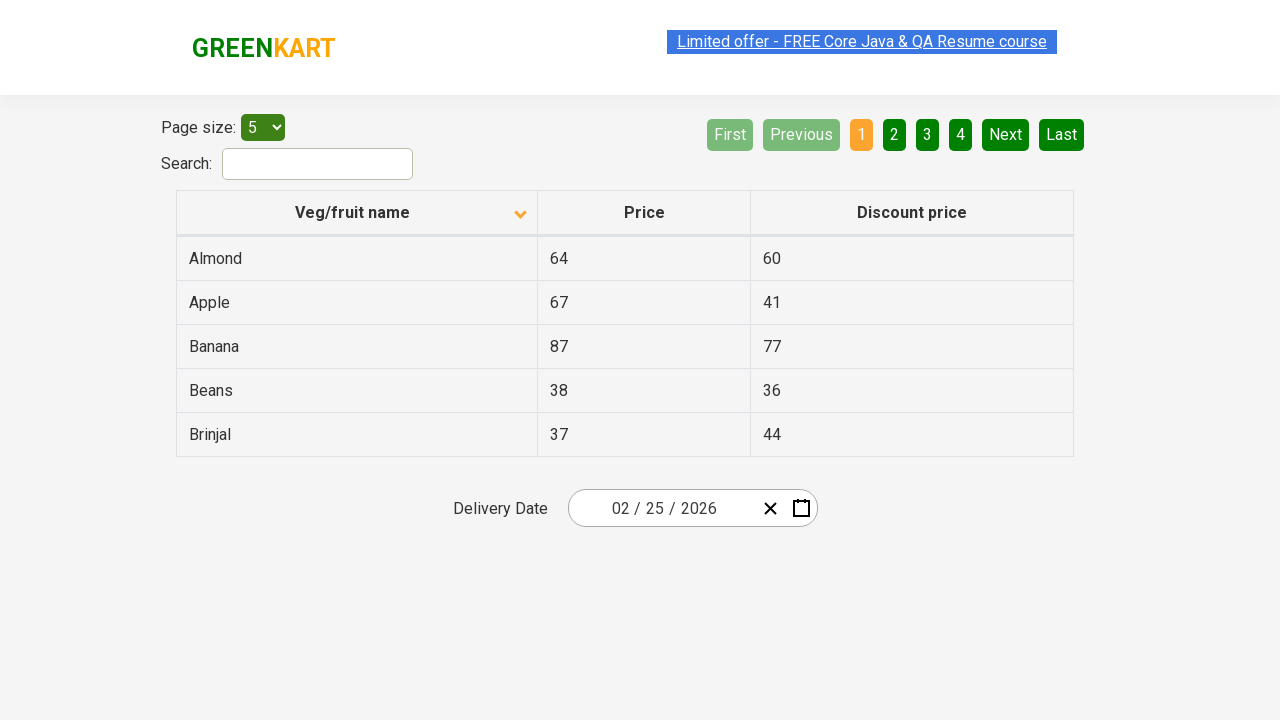

Clicked Next button to navigate to next page at (1006, 134) on a[aria-label='Next']
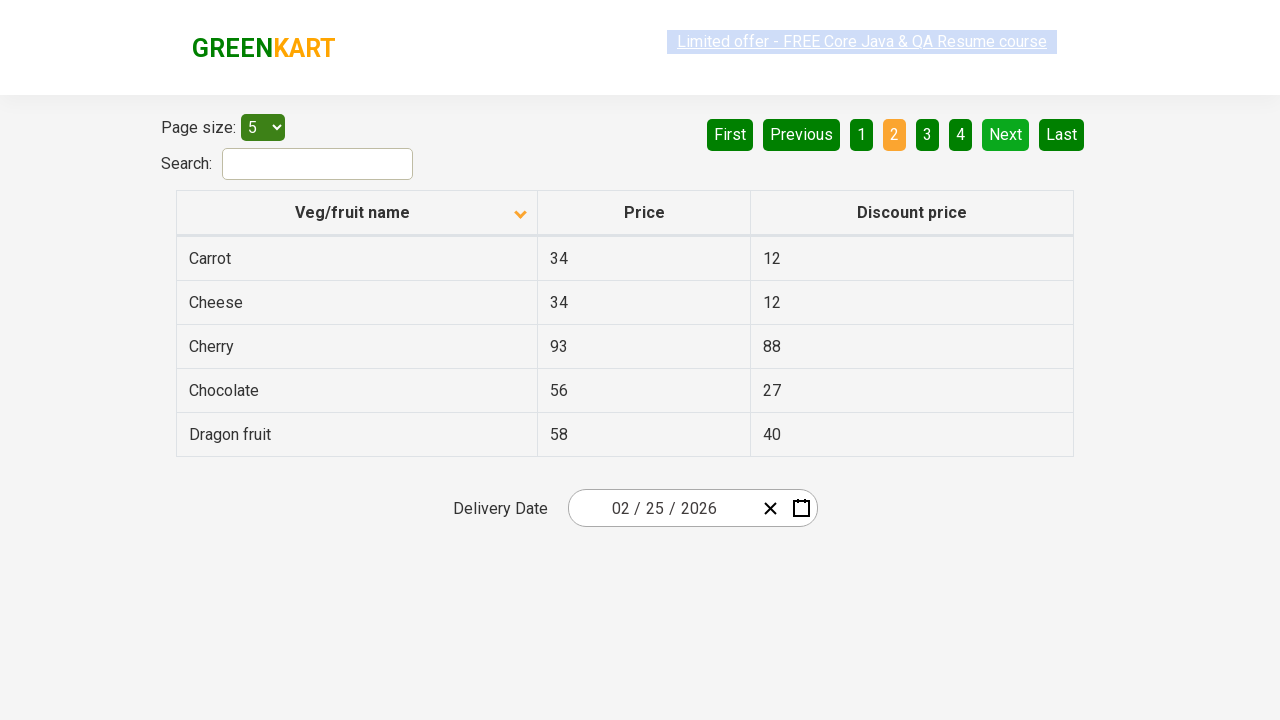

Next page loaded
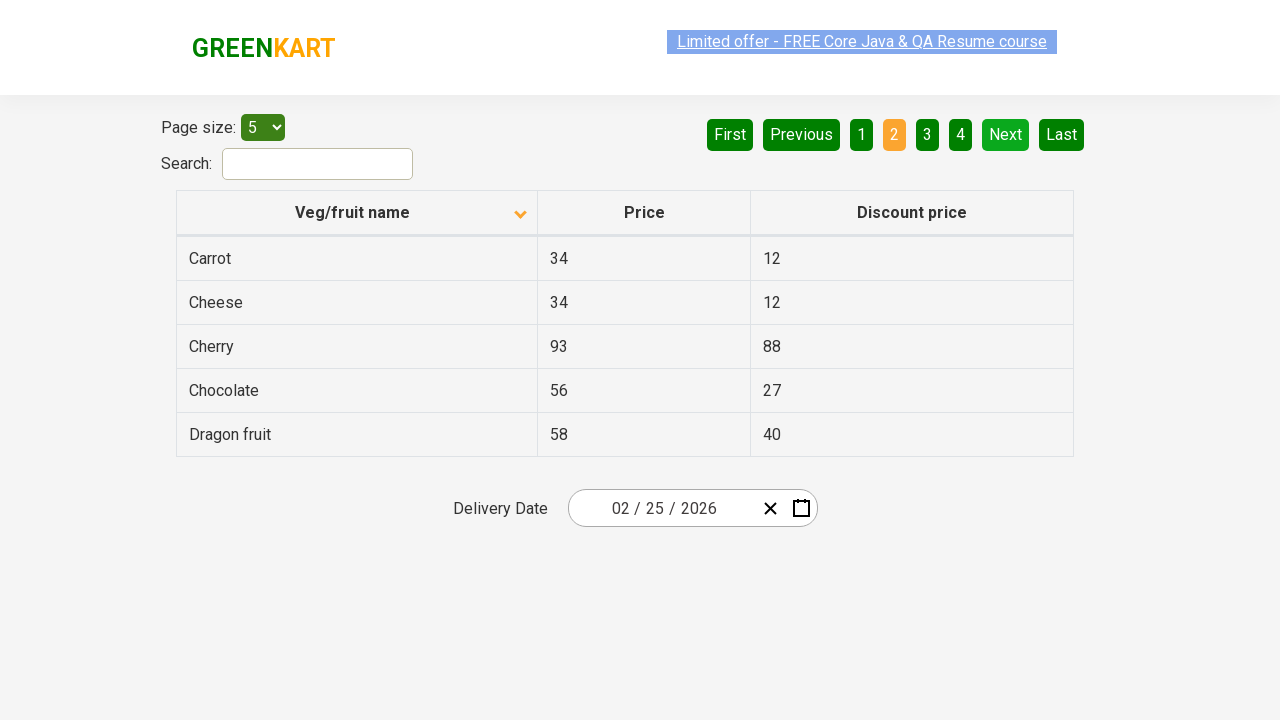

Searched for Rice element in current page
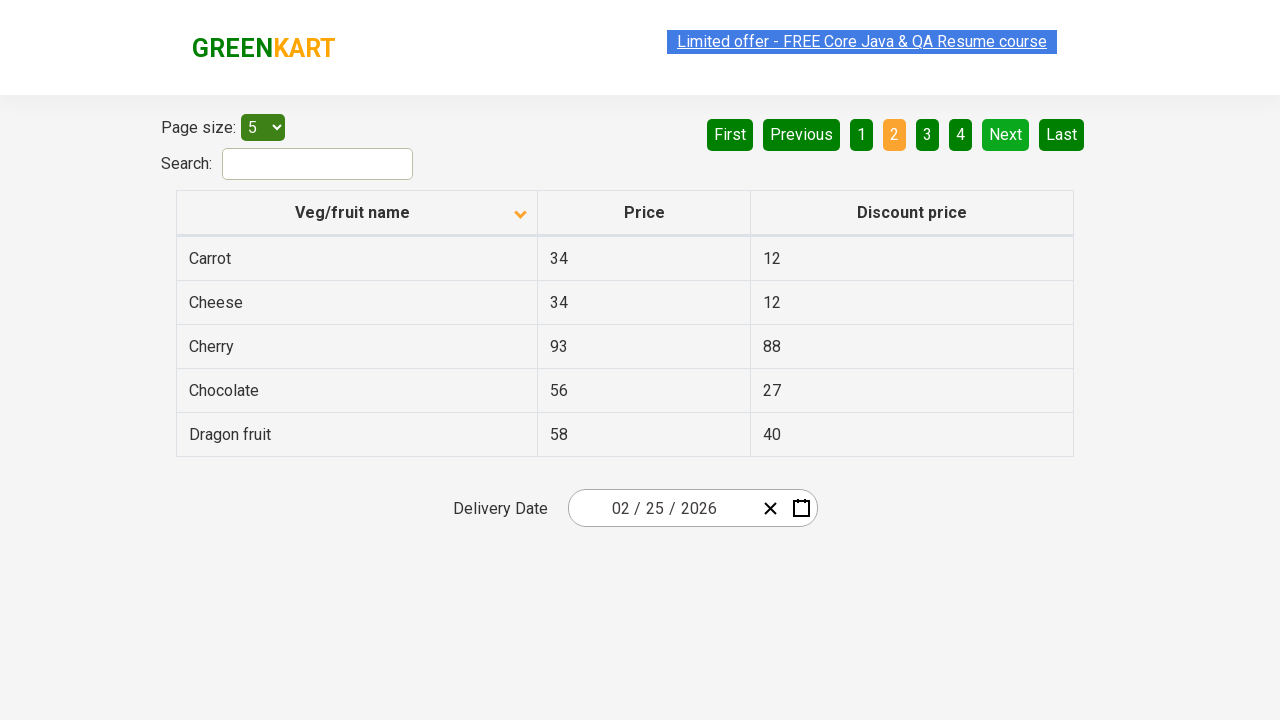

Rice not found on current page, checking for Next button
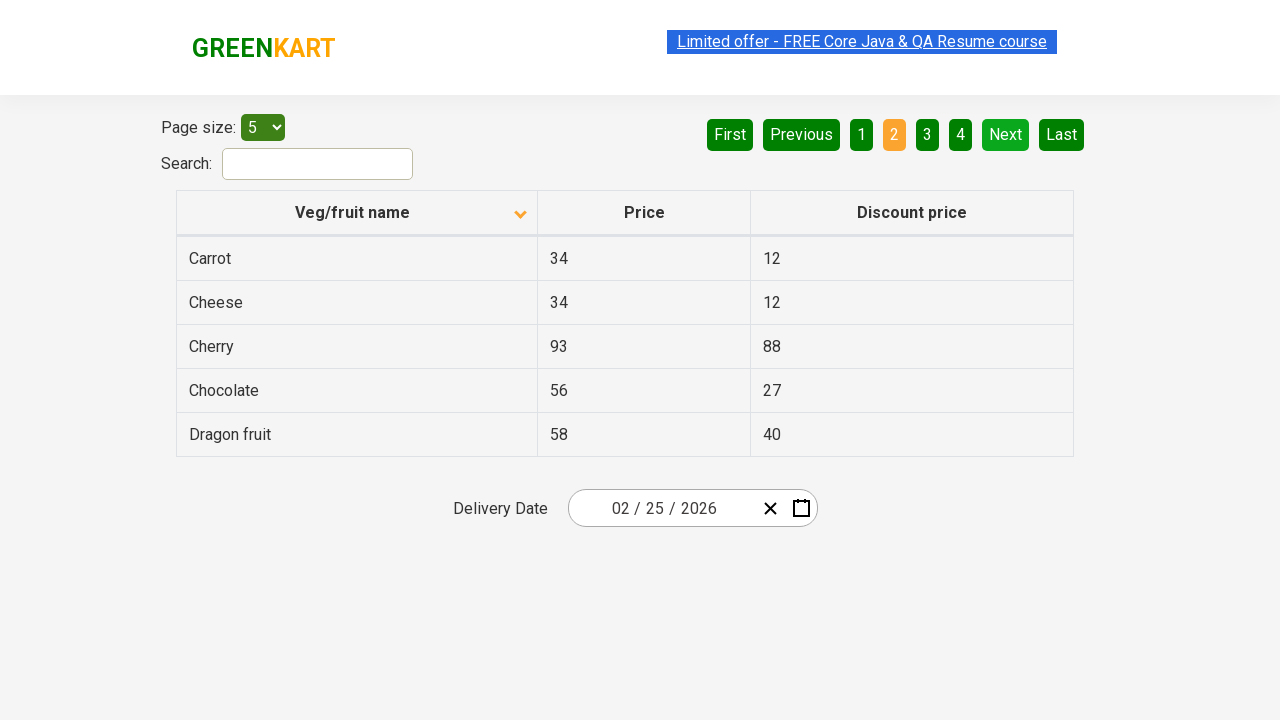

Clicked Next button to navigate to next page at (1006, 134) on a[aria-label='Next']
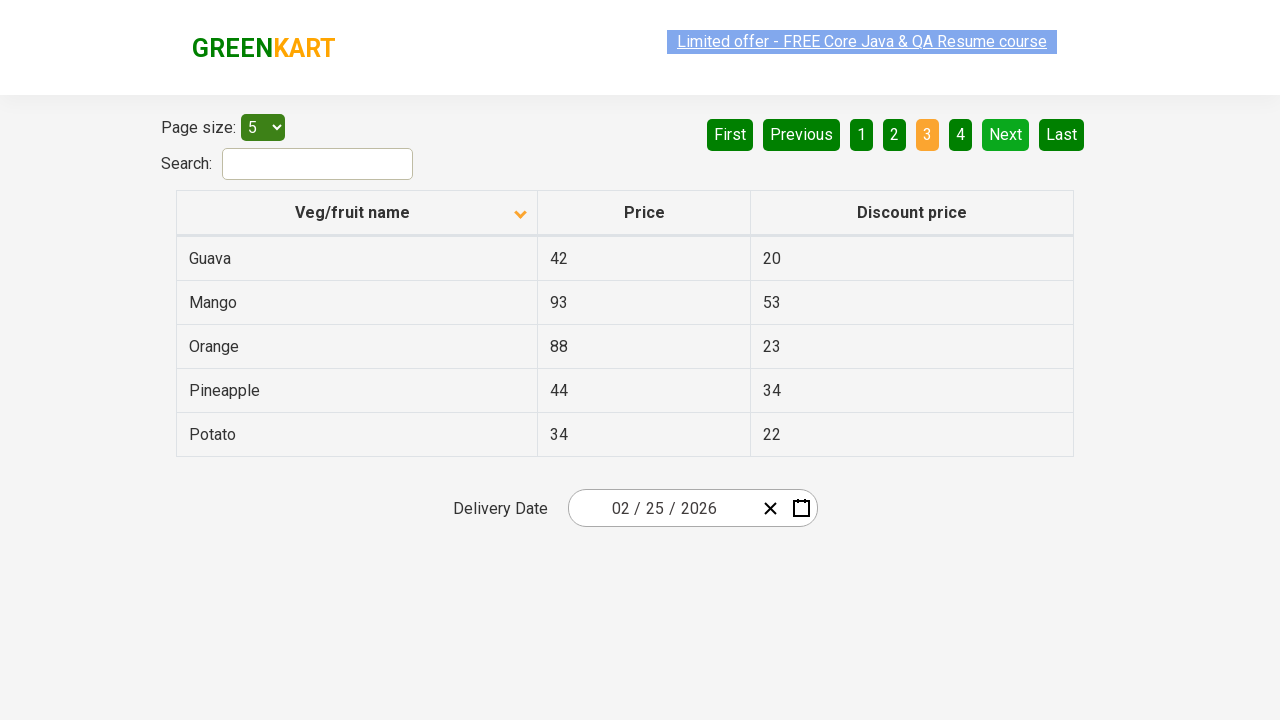

Next page loaded
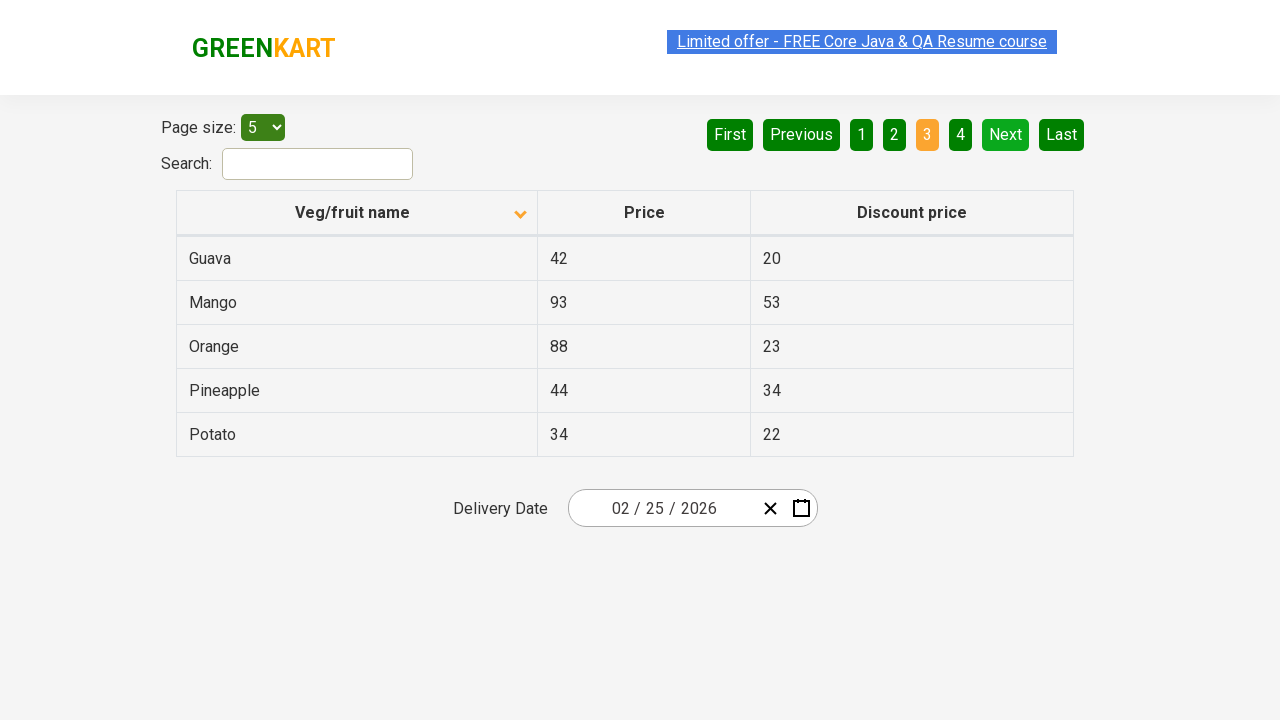

Searched for Rice element in current page
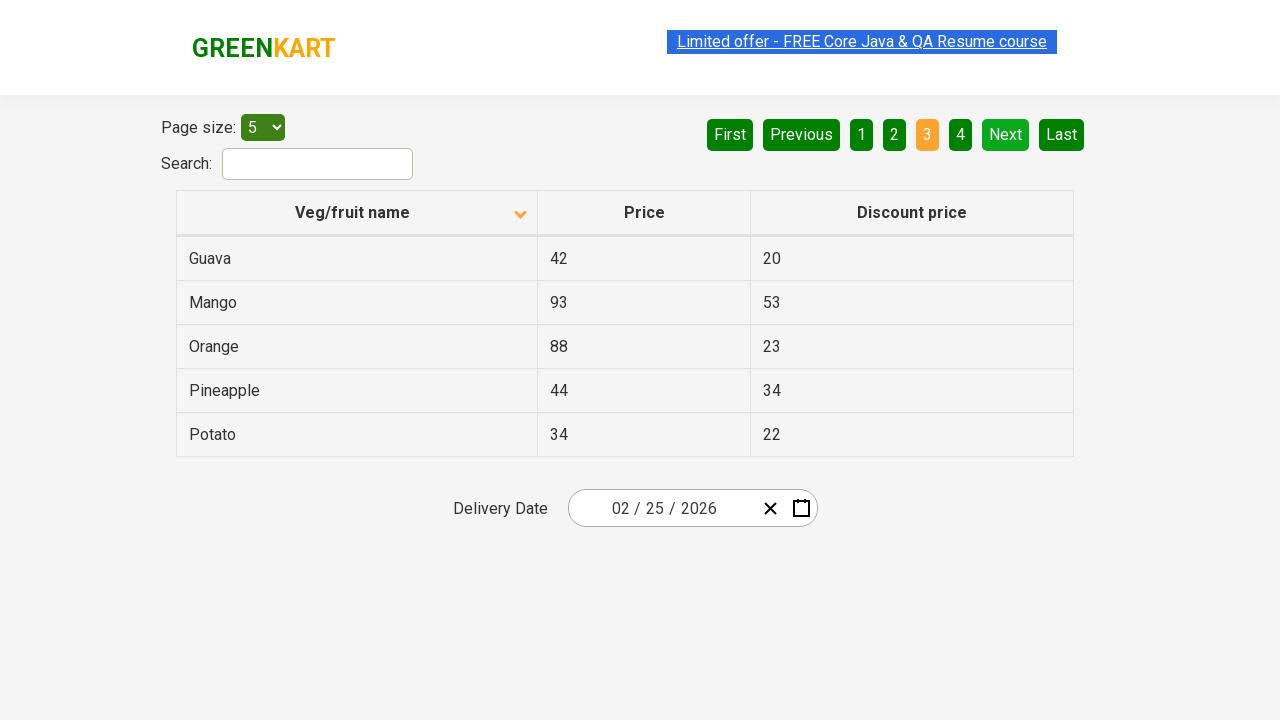

Rice not found on current page, checking for Next button
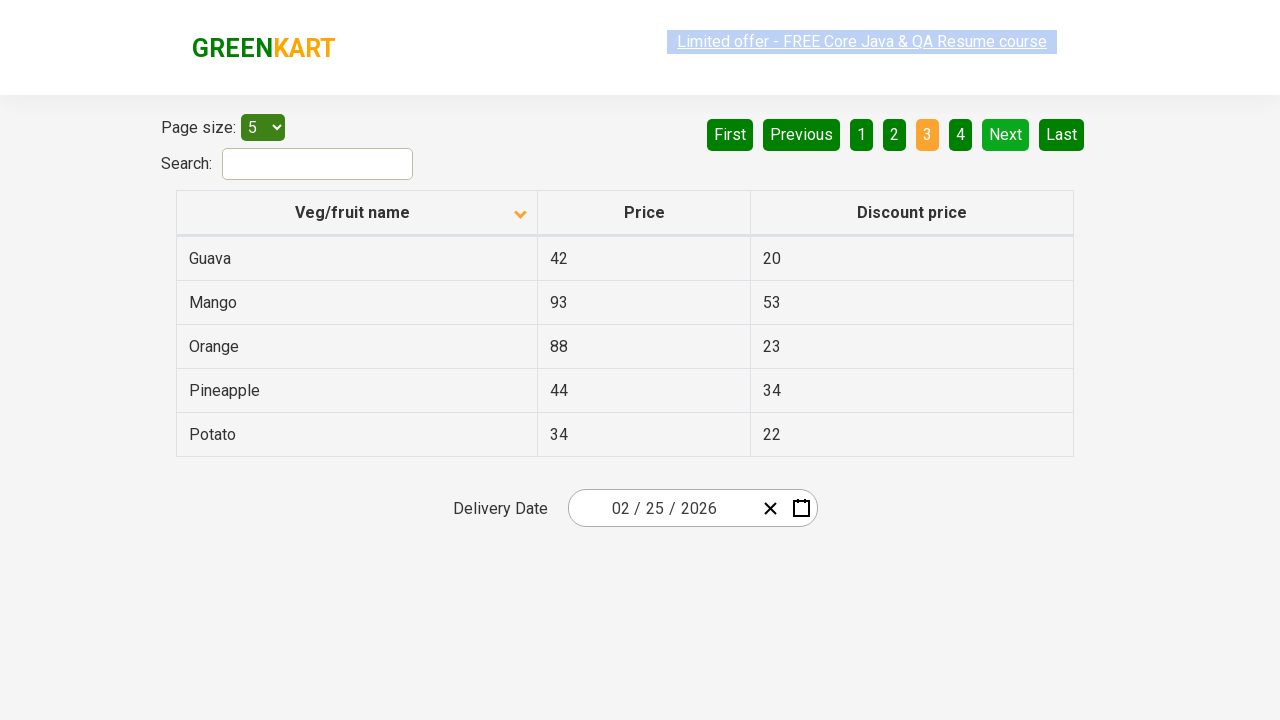

Clicked Next button to navigate to next page at (1006, 134) on a[aria-label='Next']
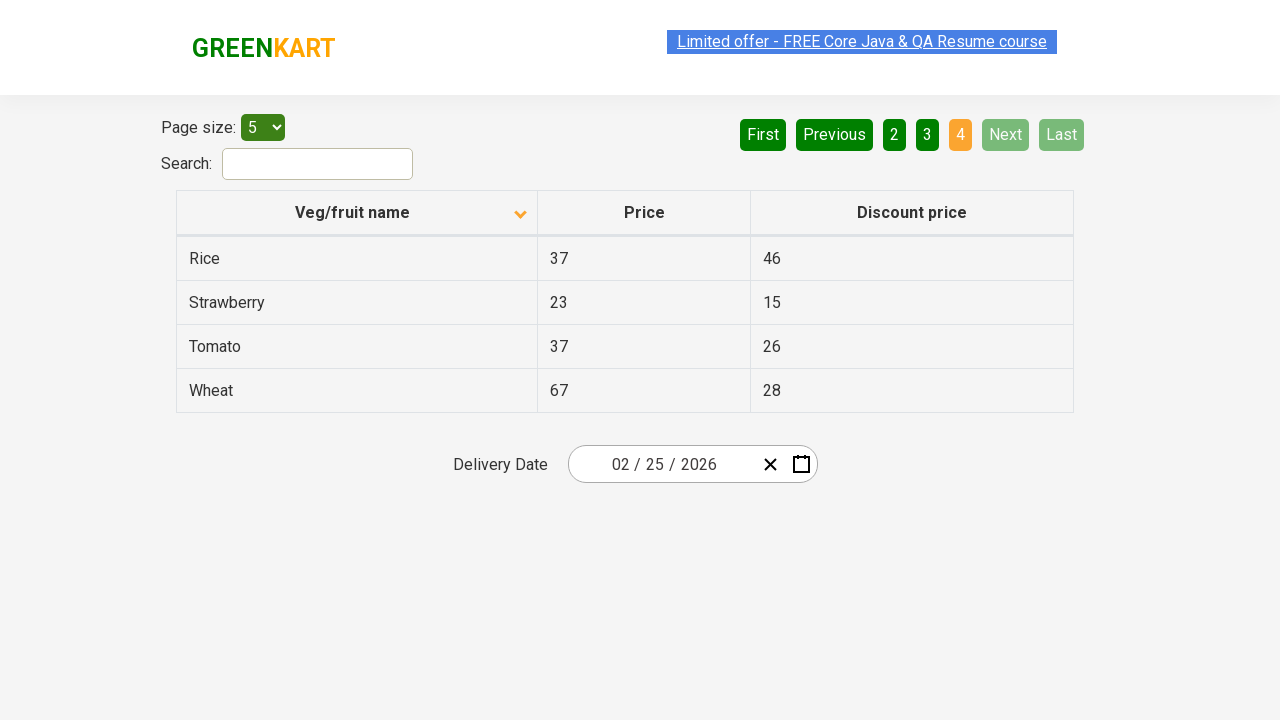

Next page loaded
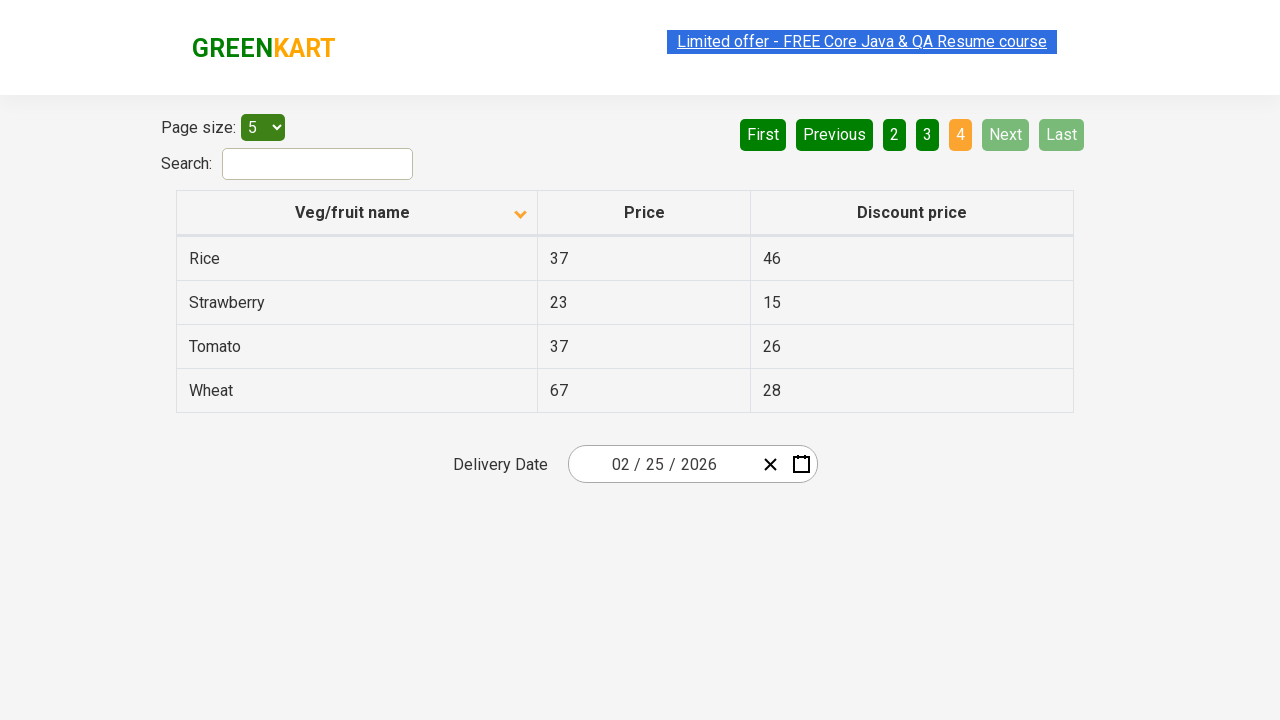

Searched for Rice element in current page
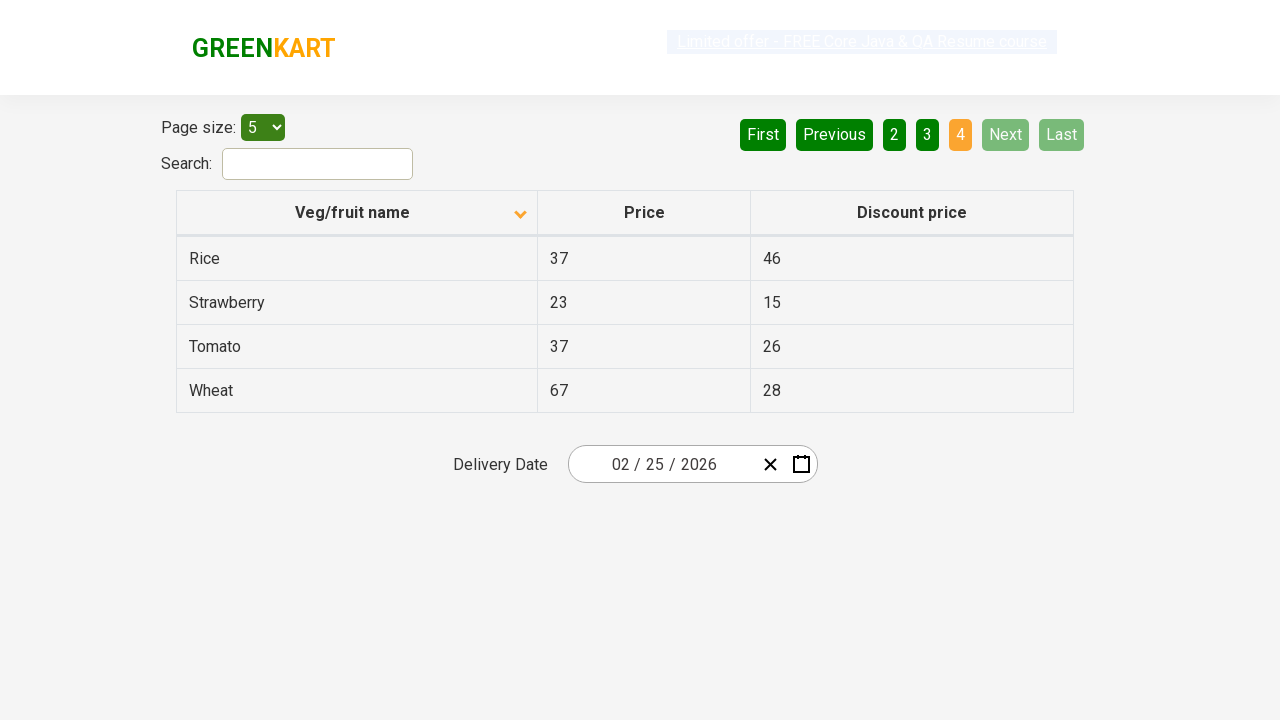

Found Rice and retrieved price: 37
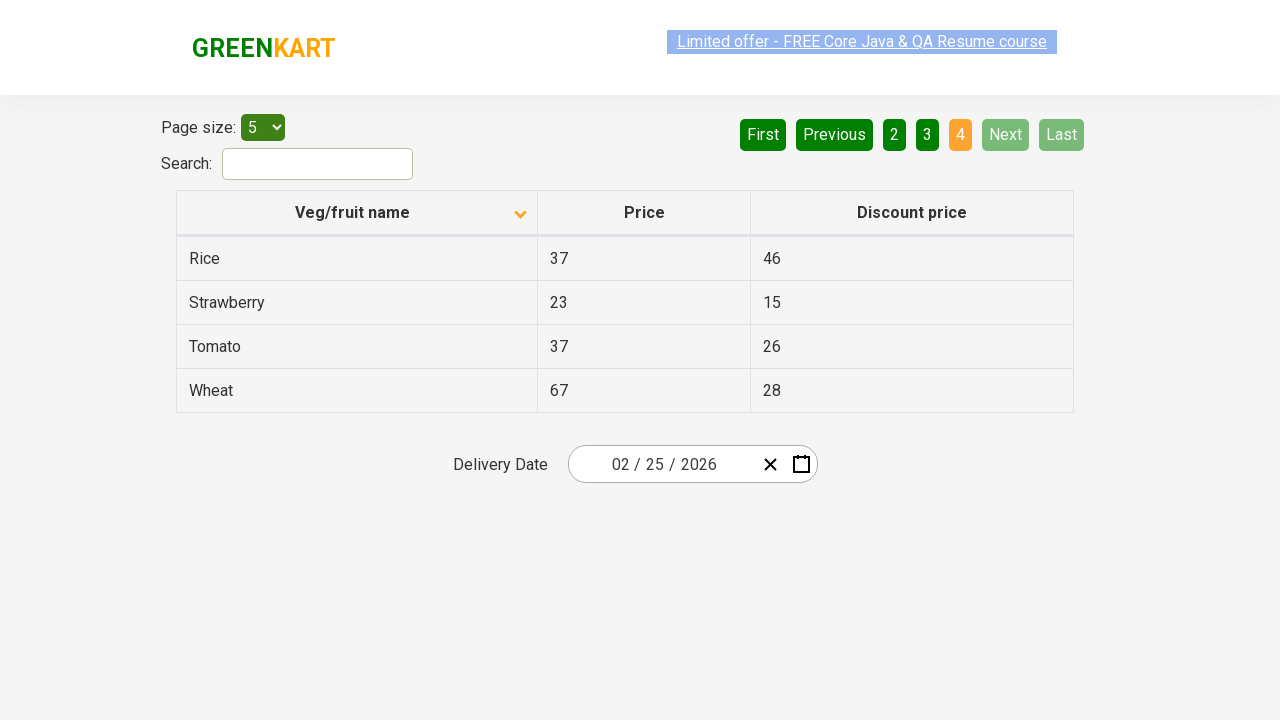

Closed the new page/window
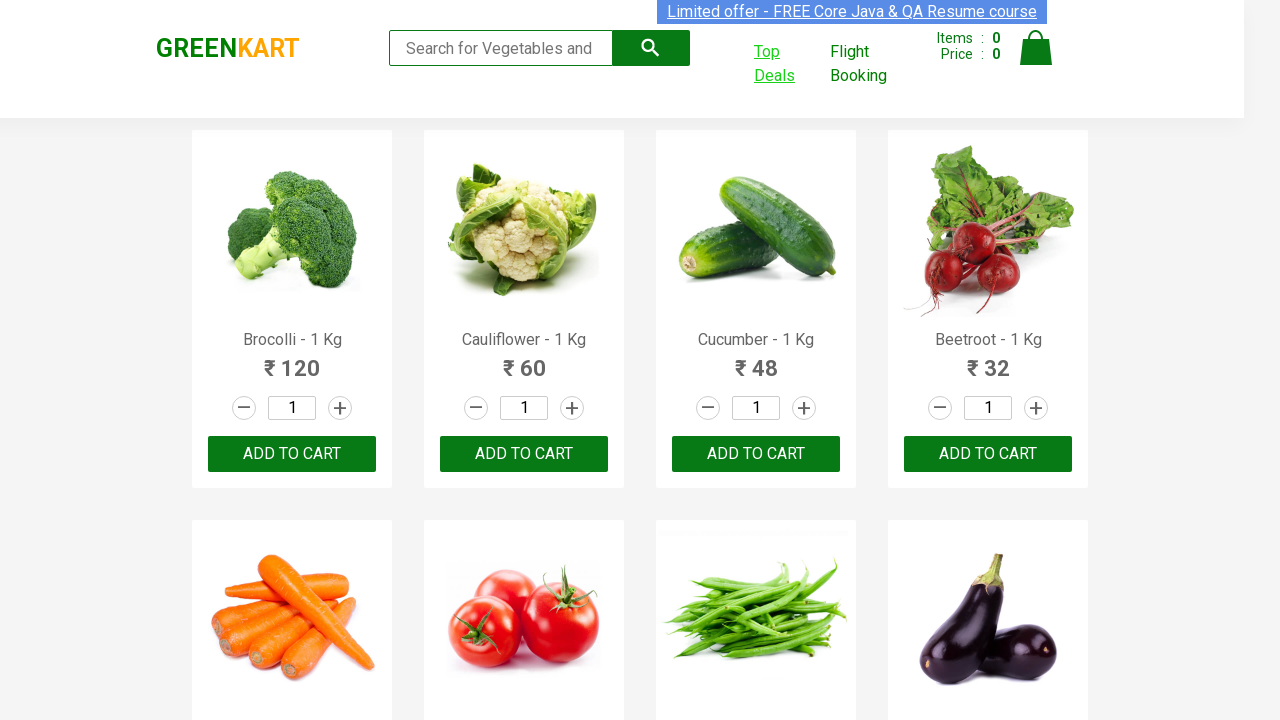

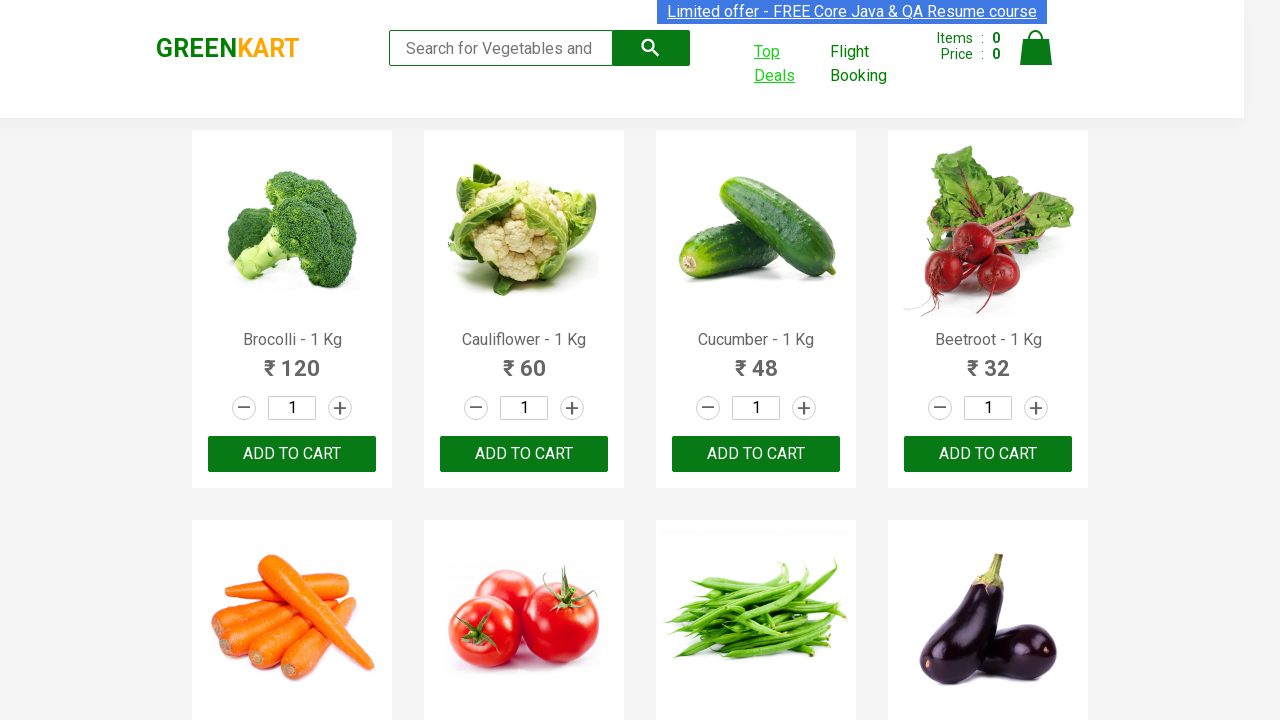